Tests dropdown selection using visible text and verifies the option text

Starting URL: https://the-internet.herokuapp.com/dropdown

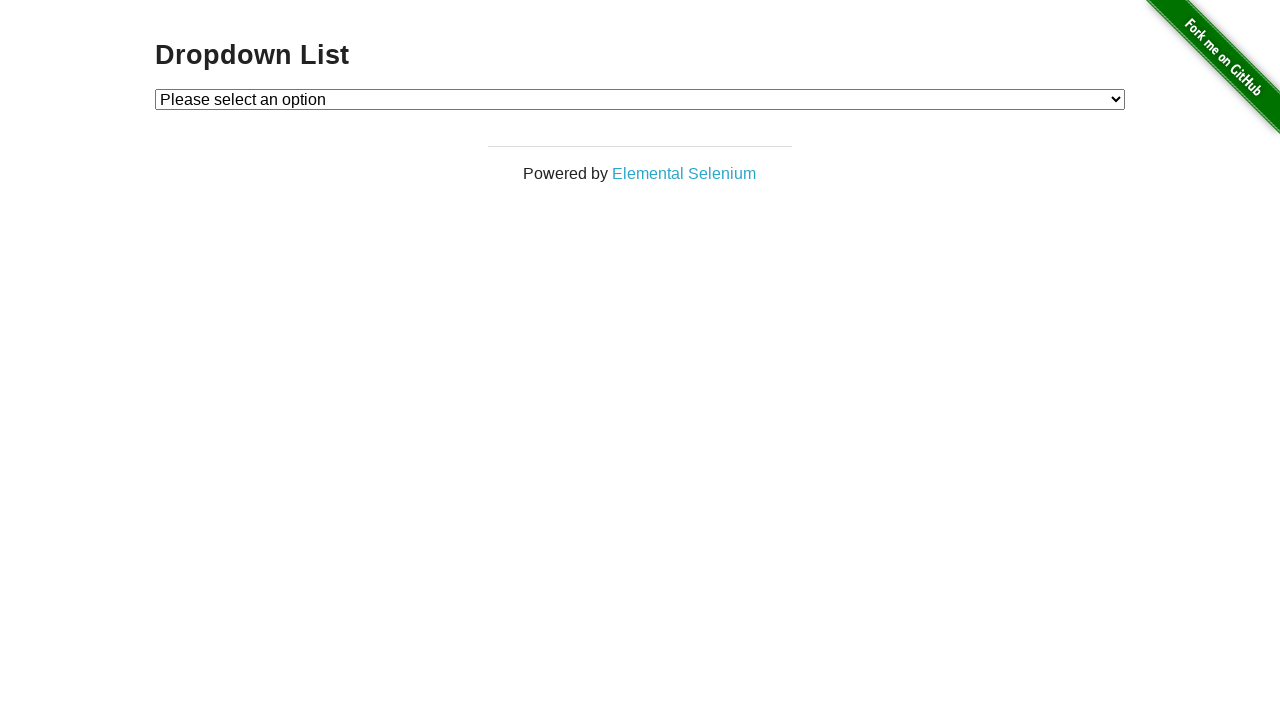

Selected 'Option 1' from dropdown by visible text on #dropdown
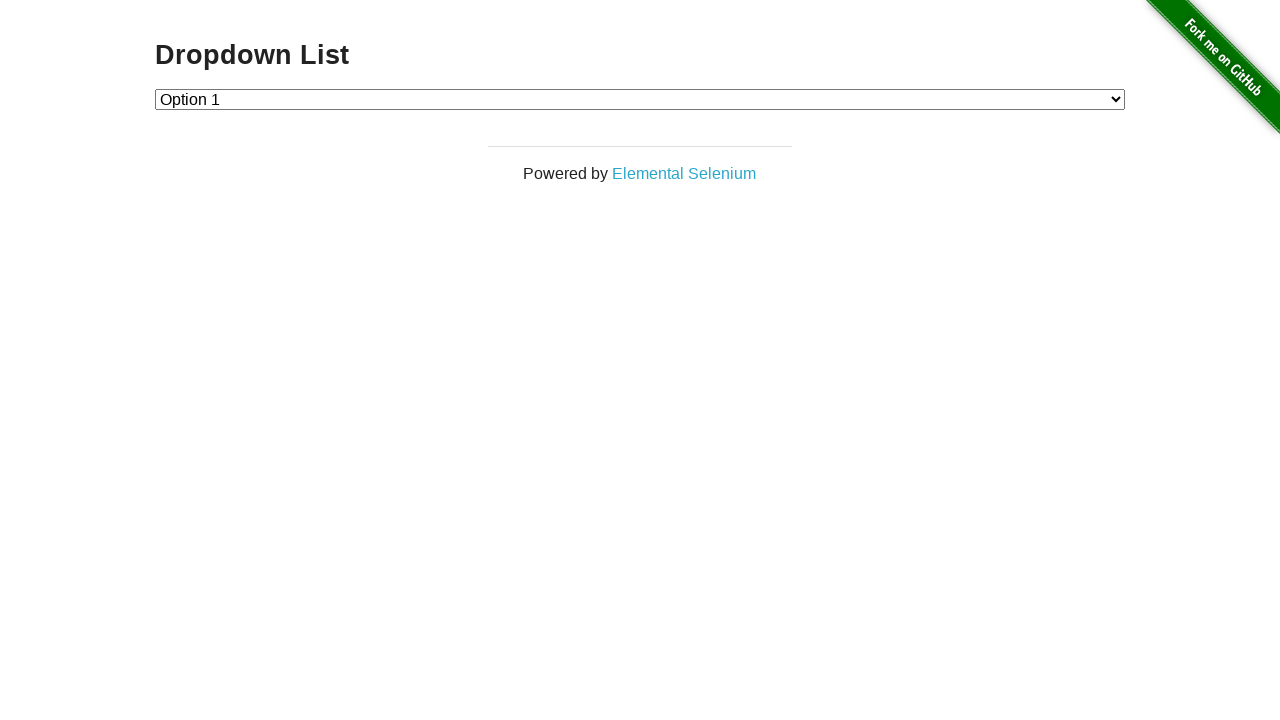

Retrieved text content of selected dropdown option
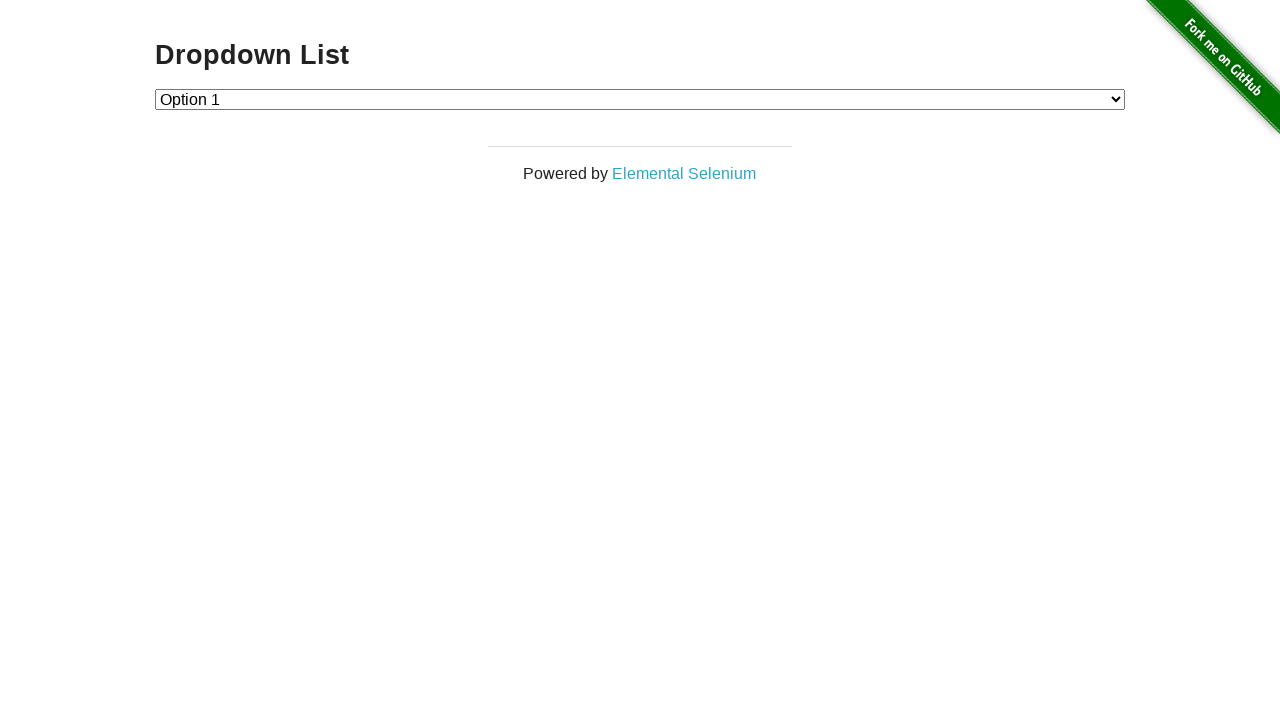

Verified selected option text equals 'Option 1'
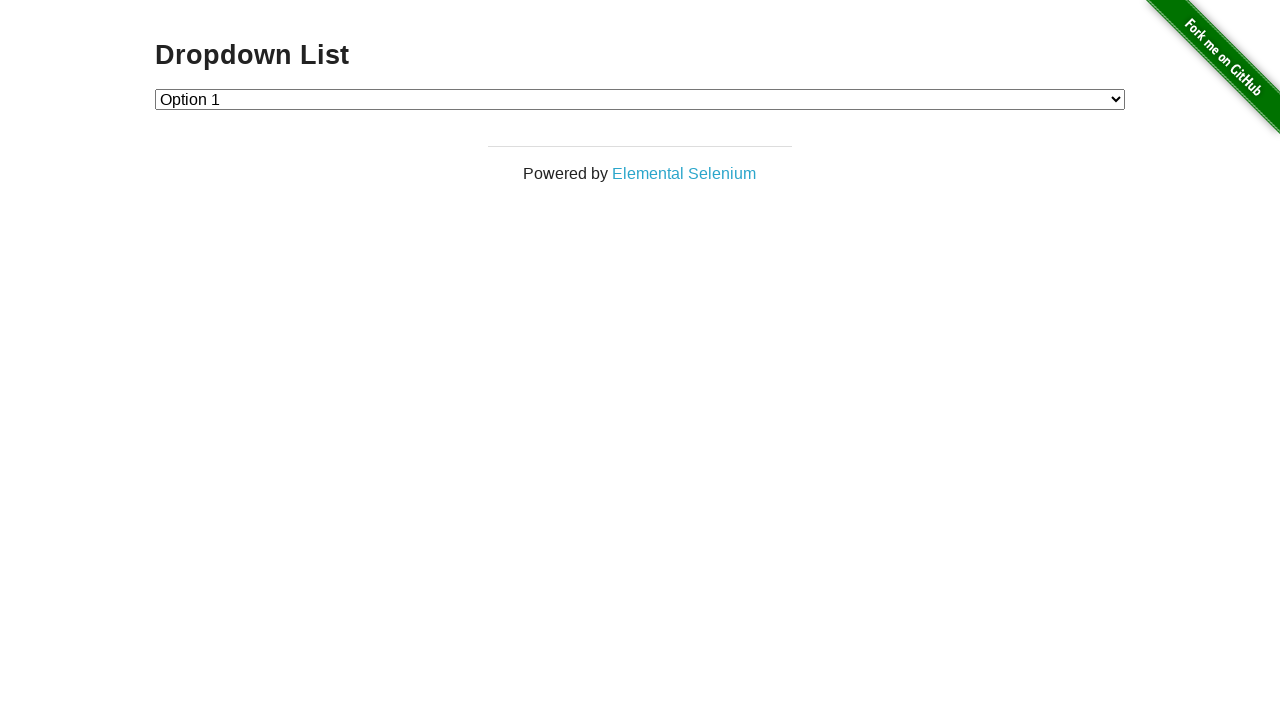

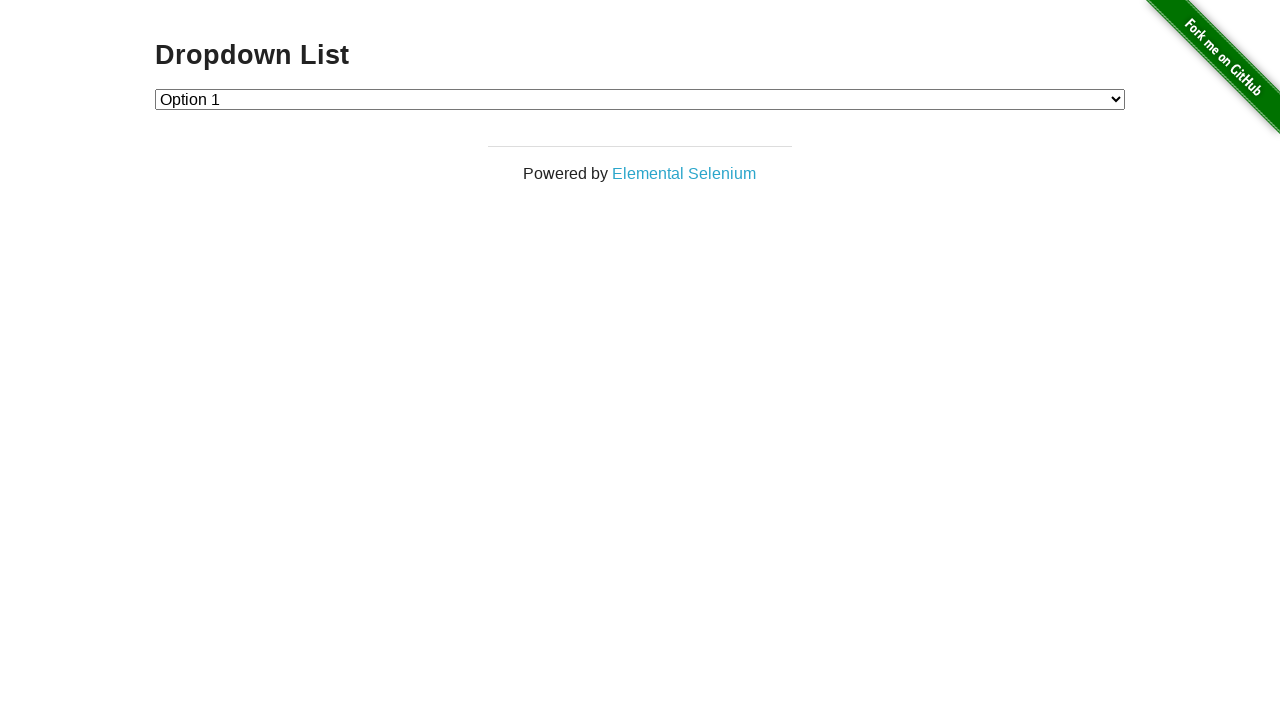